Tests clicking the alert button after hovering over it, then verifies and accepts the JavaScript alert.

Starting URL: https://demoqa.com/alerts

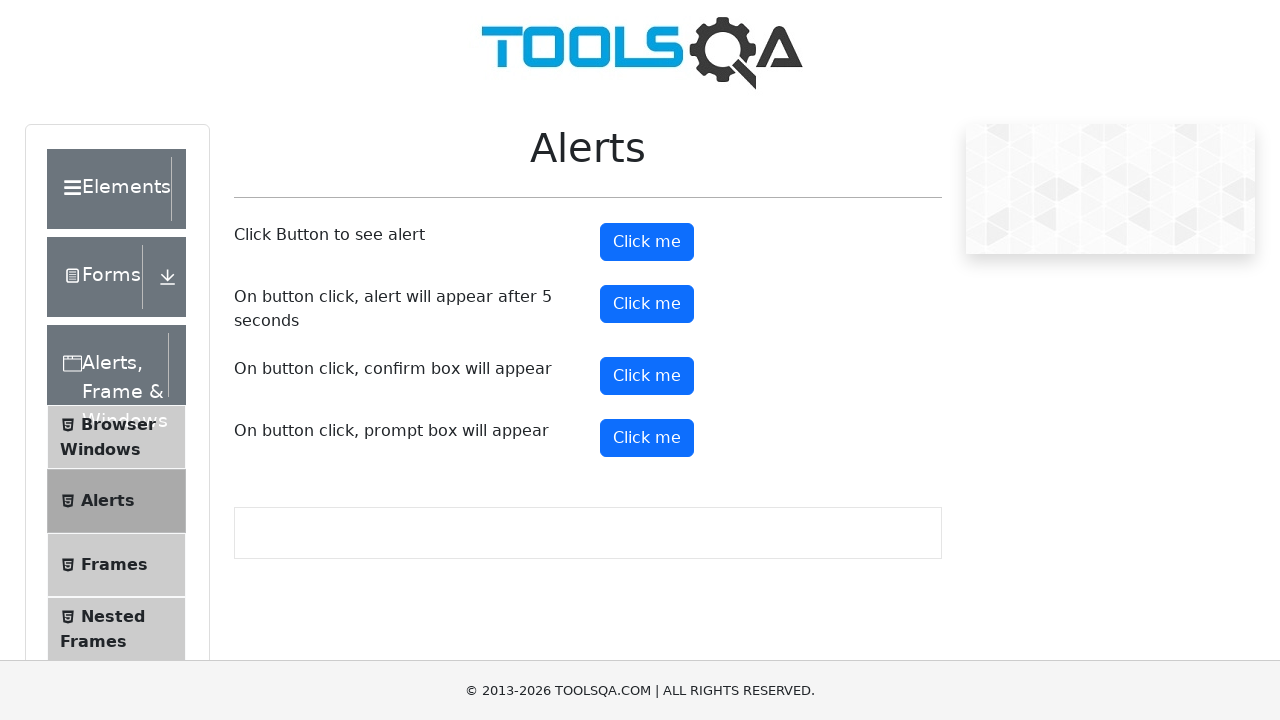

Set up dialog handler to accept JavaScript alerts
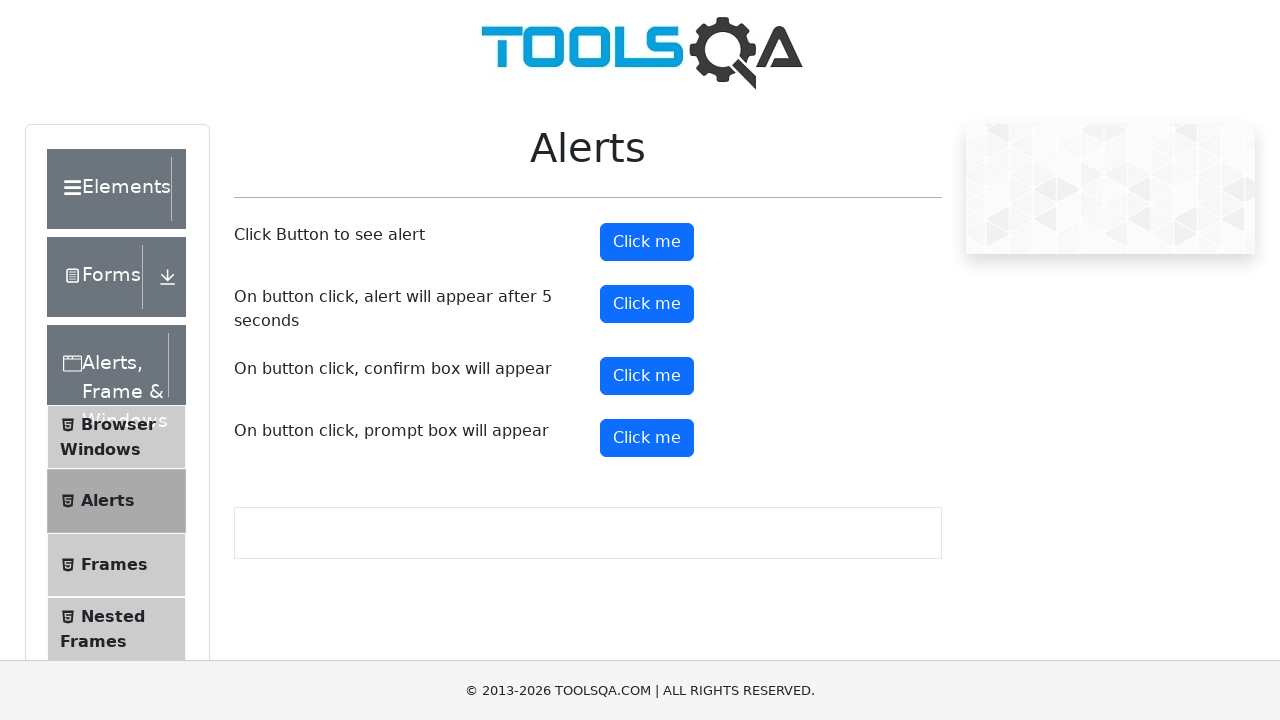

Hovered over the alert button at (647, 242) on #alertButton
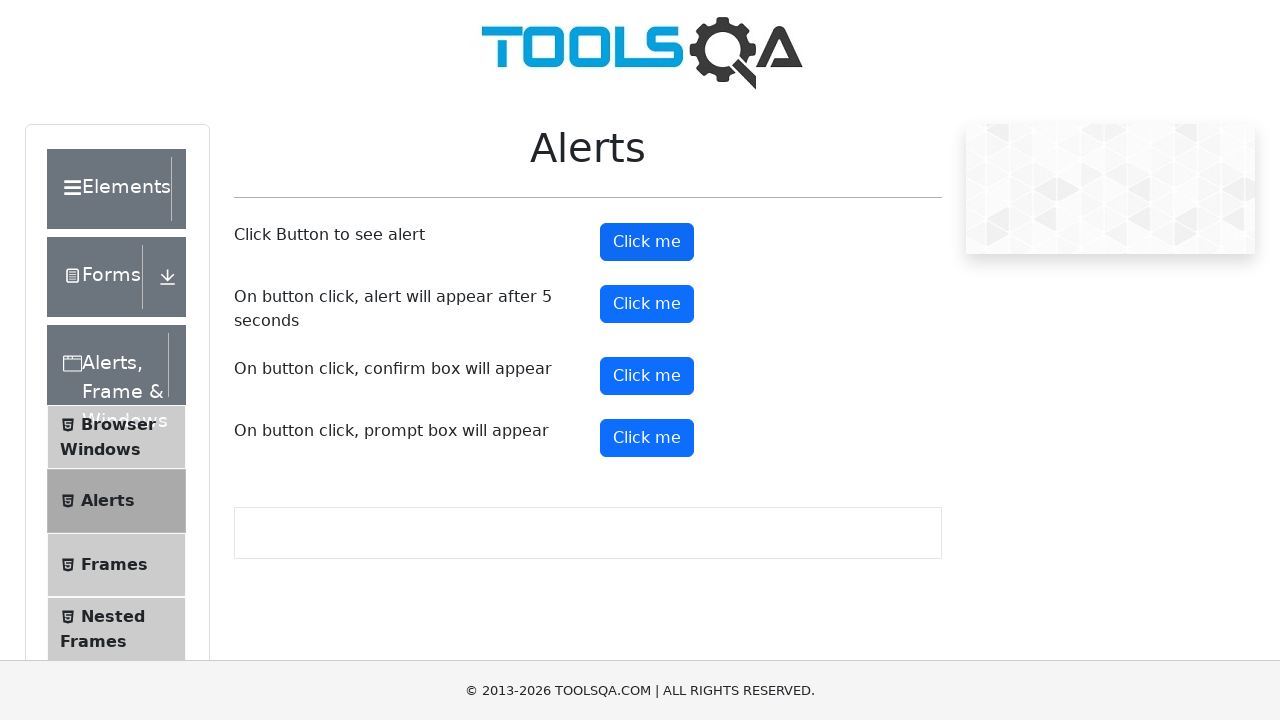

Waited 1 second before clicking
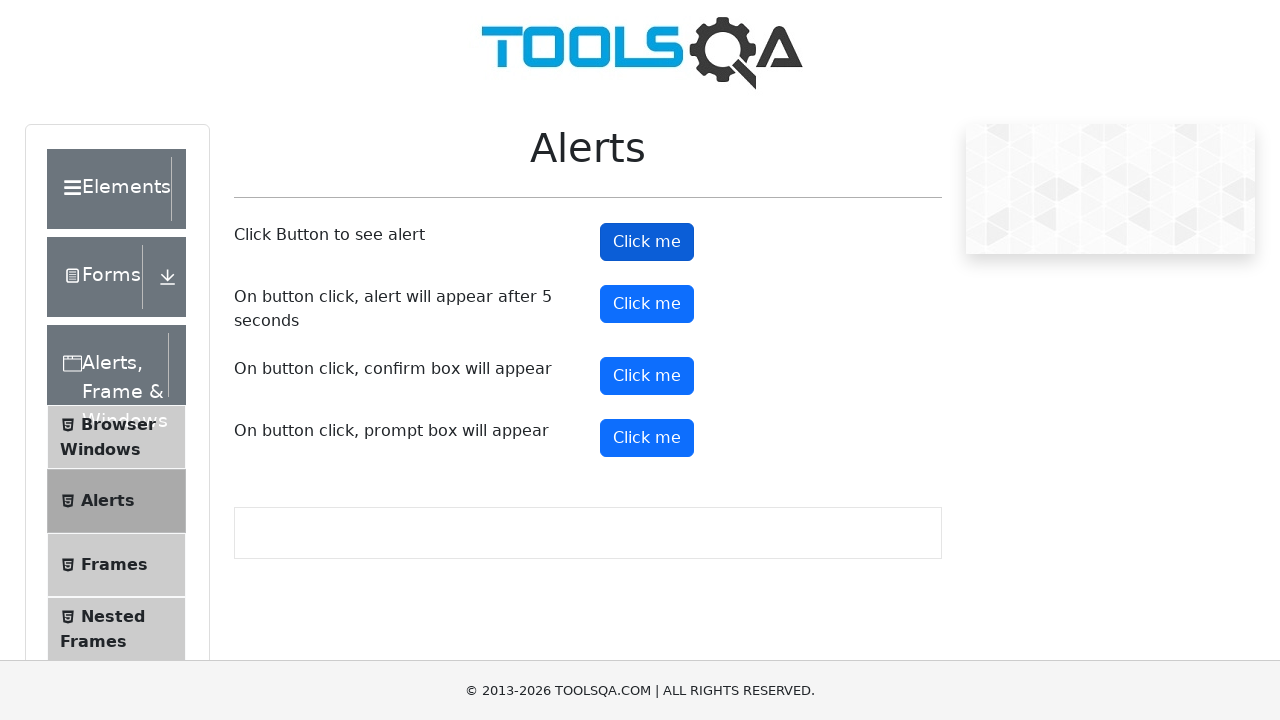

Clicked the alert button at (647, 242) on #alertButton
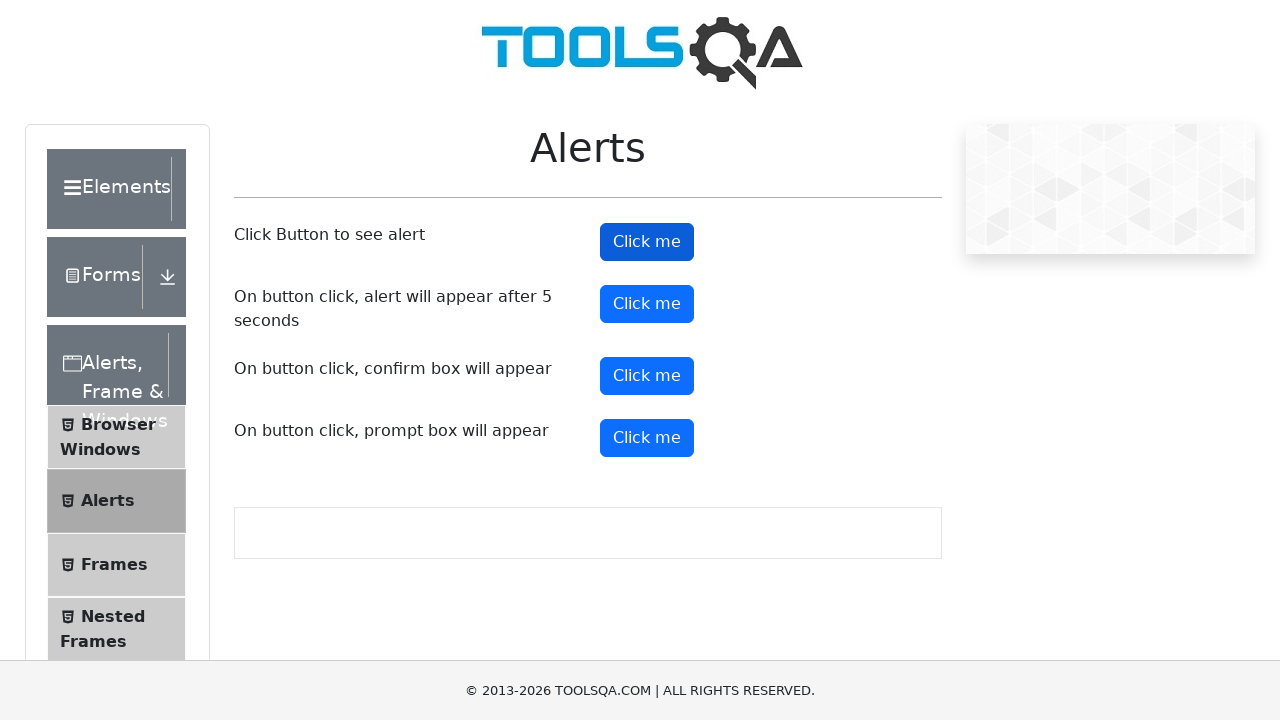

Waited for page changes after alert acceptance
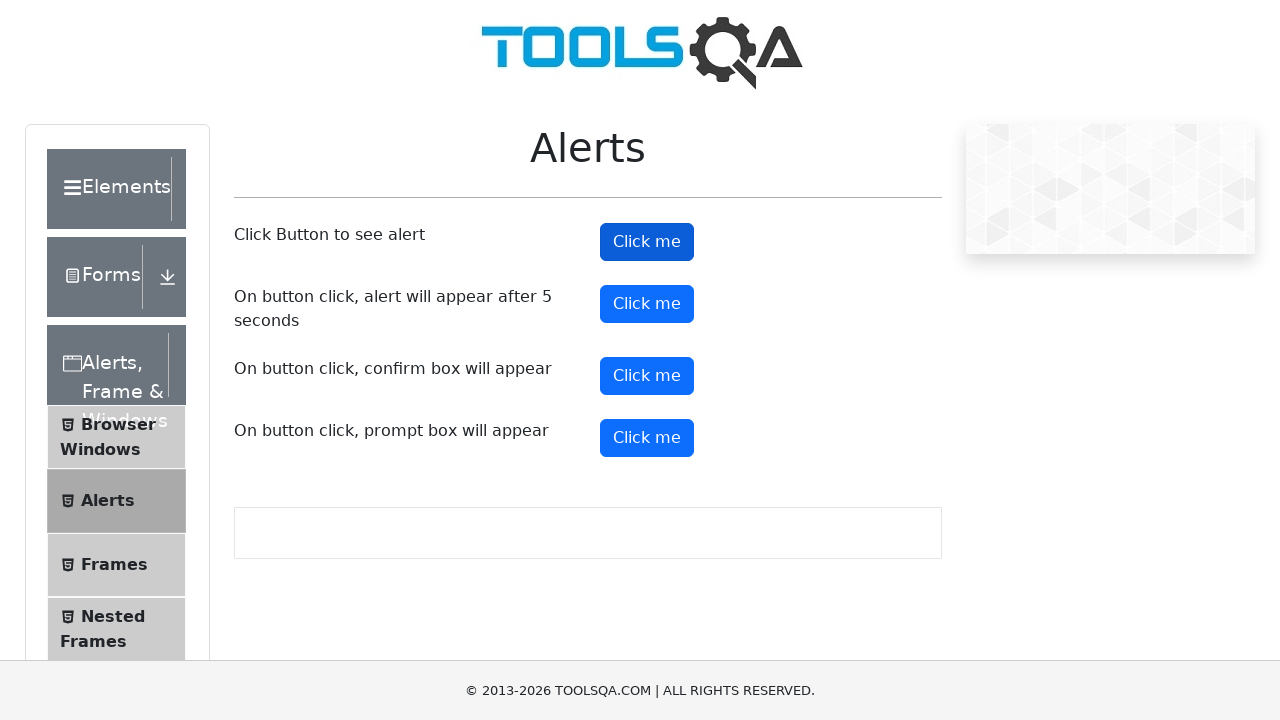

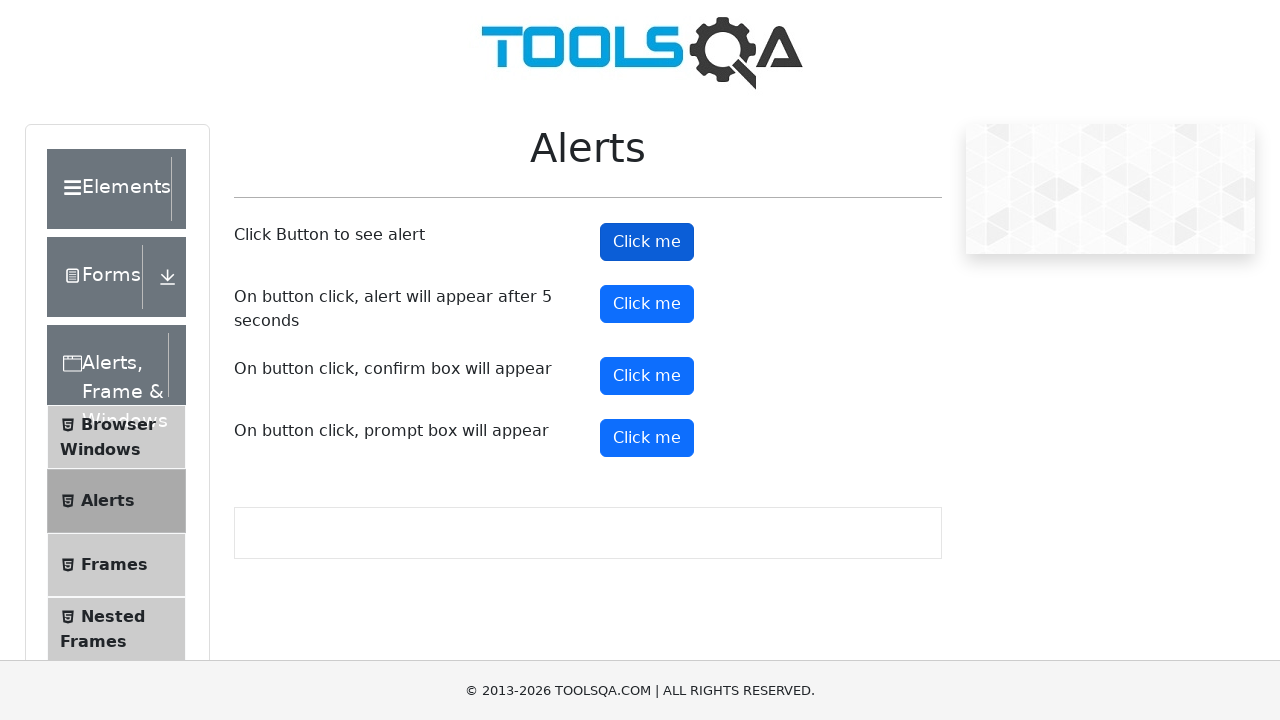